Navigates to a Stepik lesson page, fills in an answer in a textarea field, and clicks the submit button to submit the solution.

Starting URL: https://stepik.org/lesson/25969/step/12

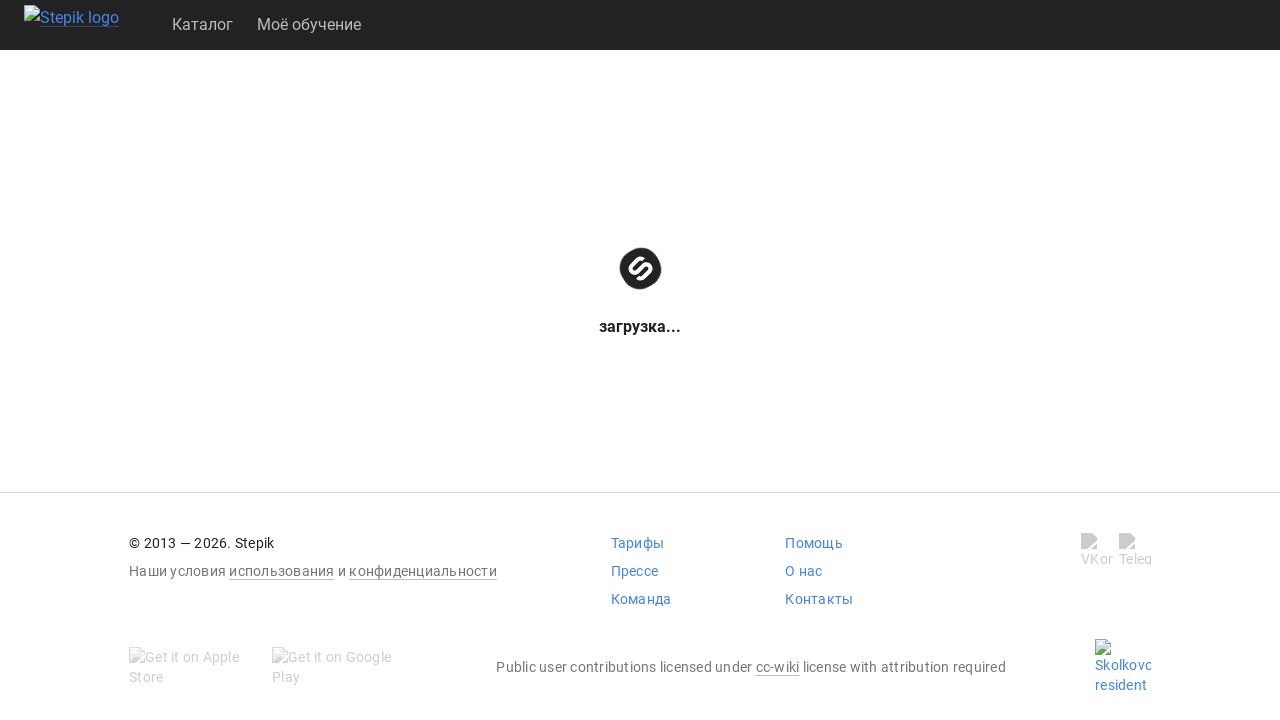

Waited for textarea field to be available
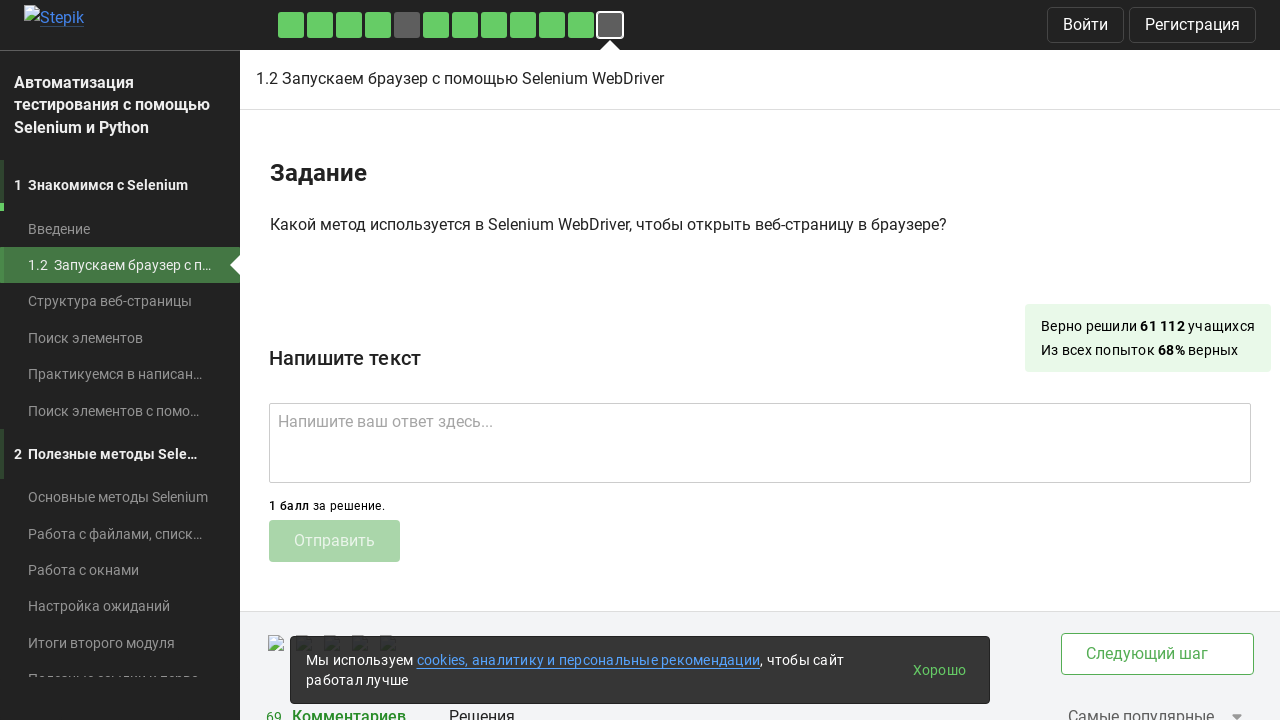

Filled textarea with answer 'get()' on .textarea
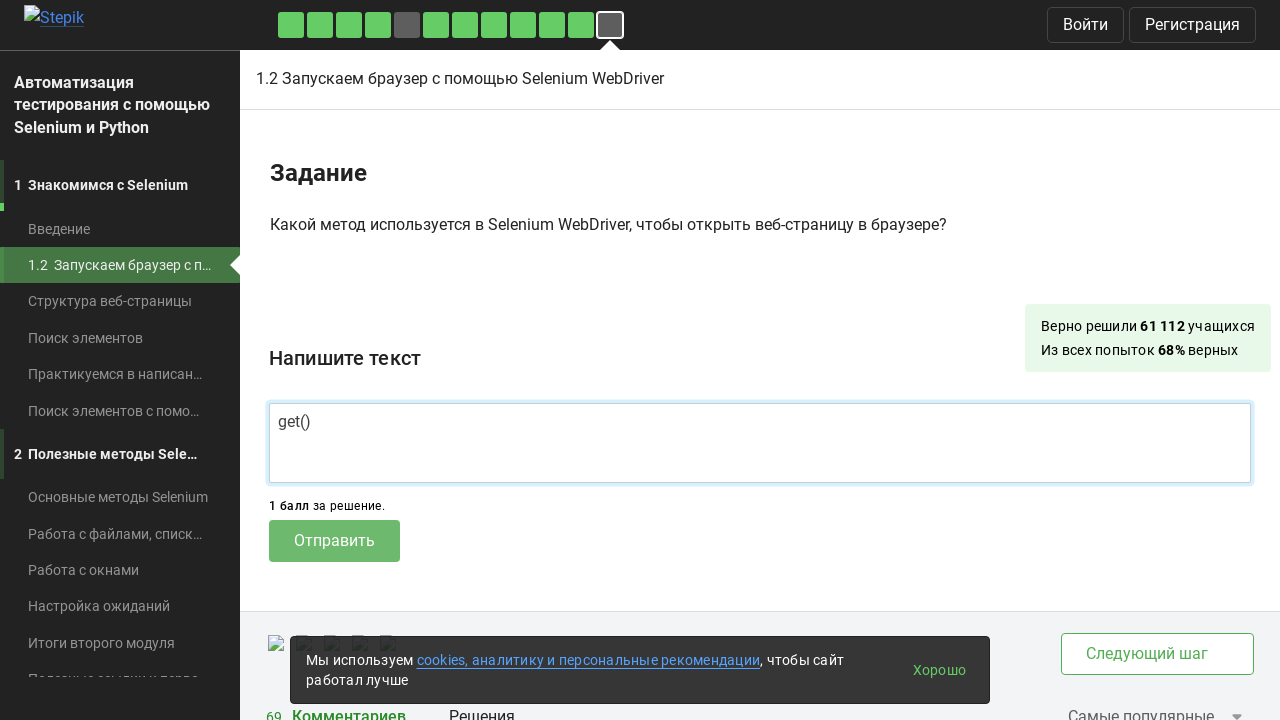

Clicked submit button to submit the solution at (334, 541) on .submit-submission
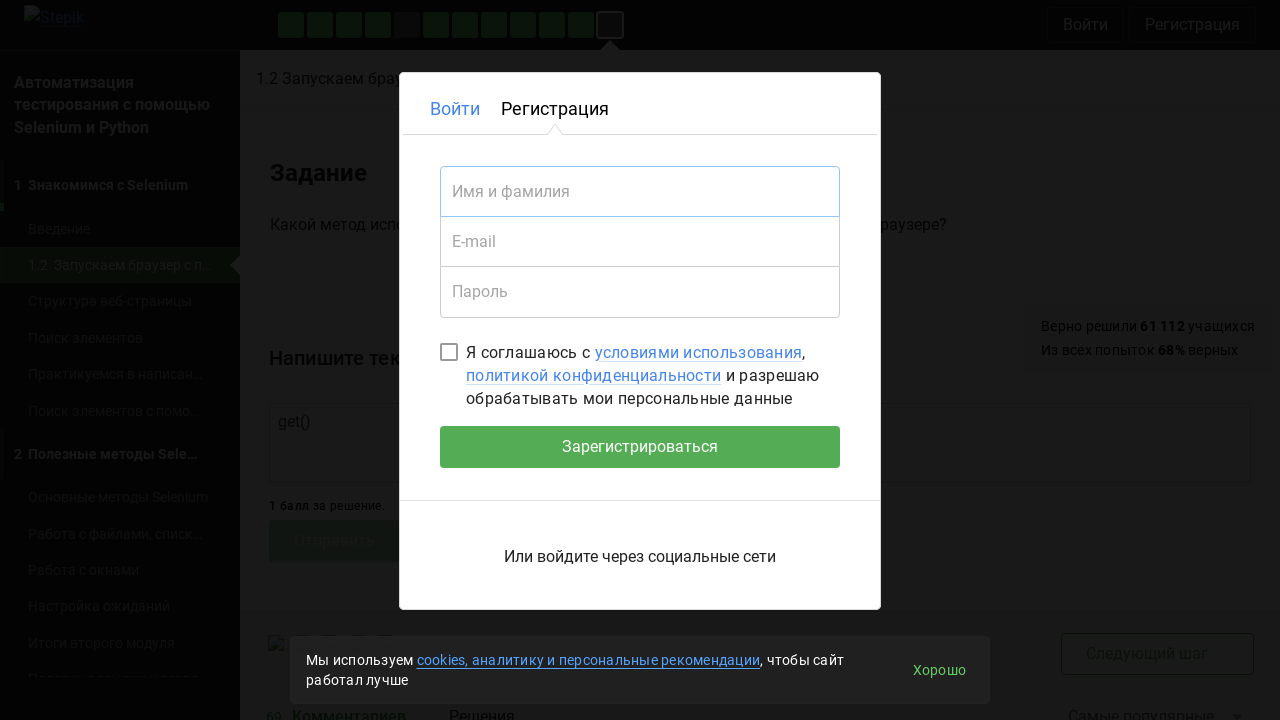

Waited 2 seconds for response/feedback to appear
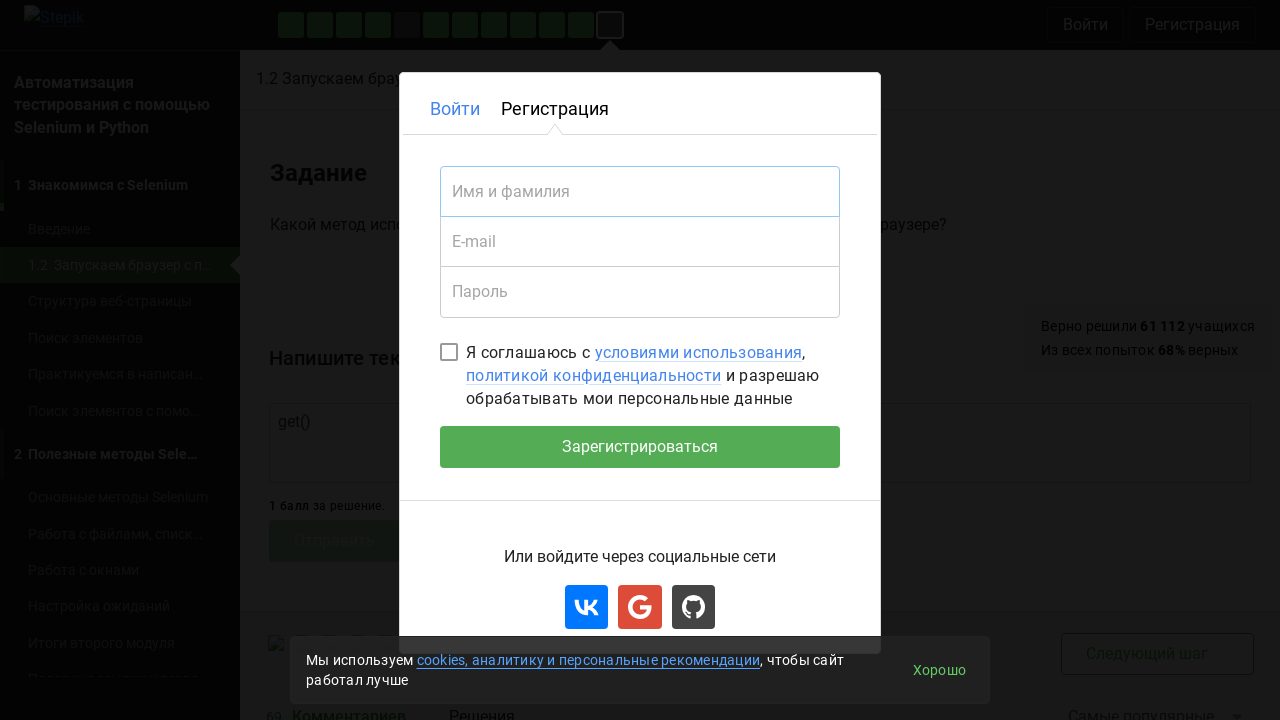

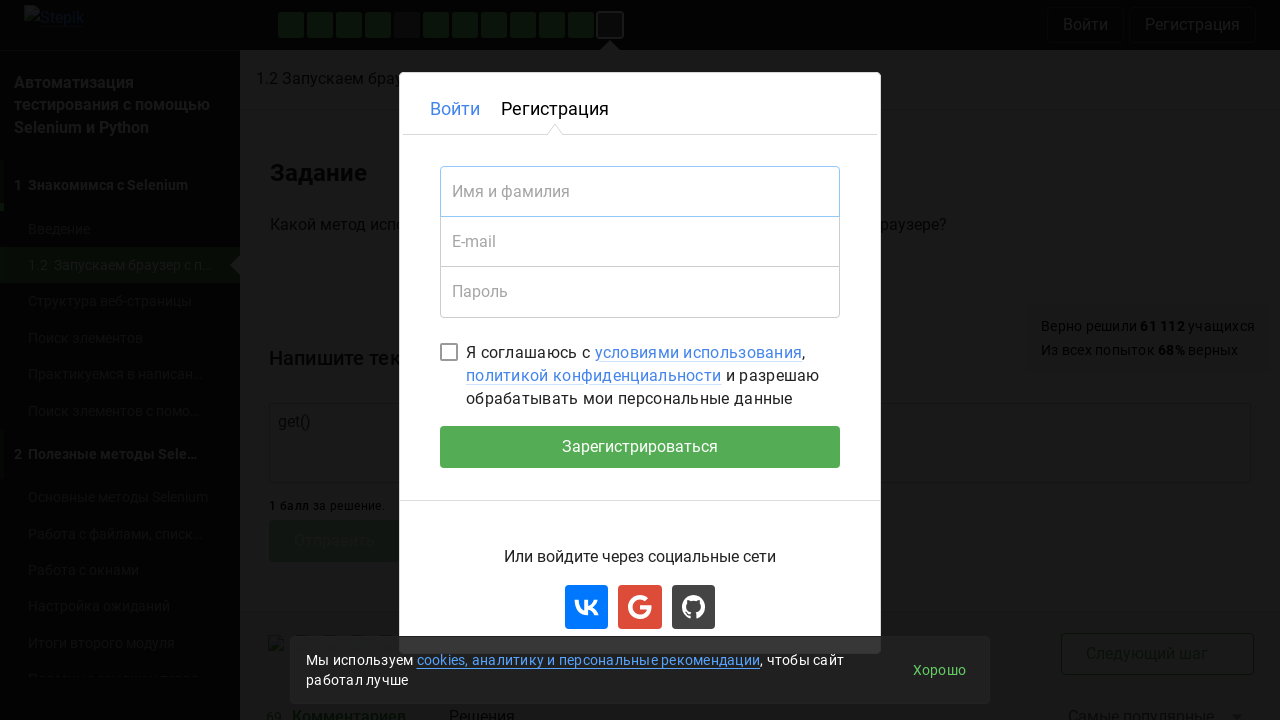